Tests jQuery UI sortable functionality by dragging and reordering list items within a sortable list

Starting URL: https://jqueryui.com/sortable/

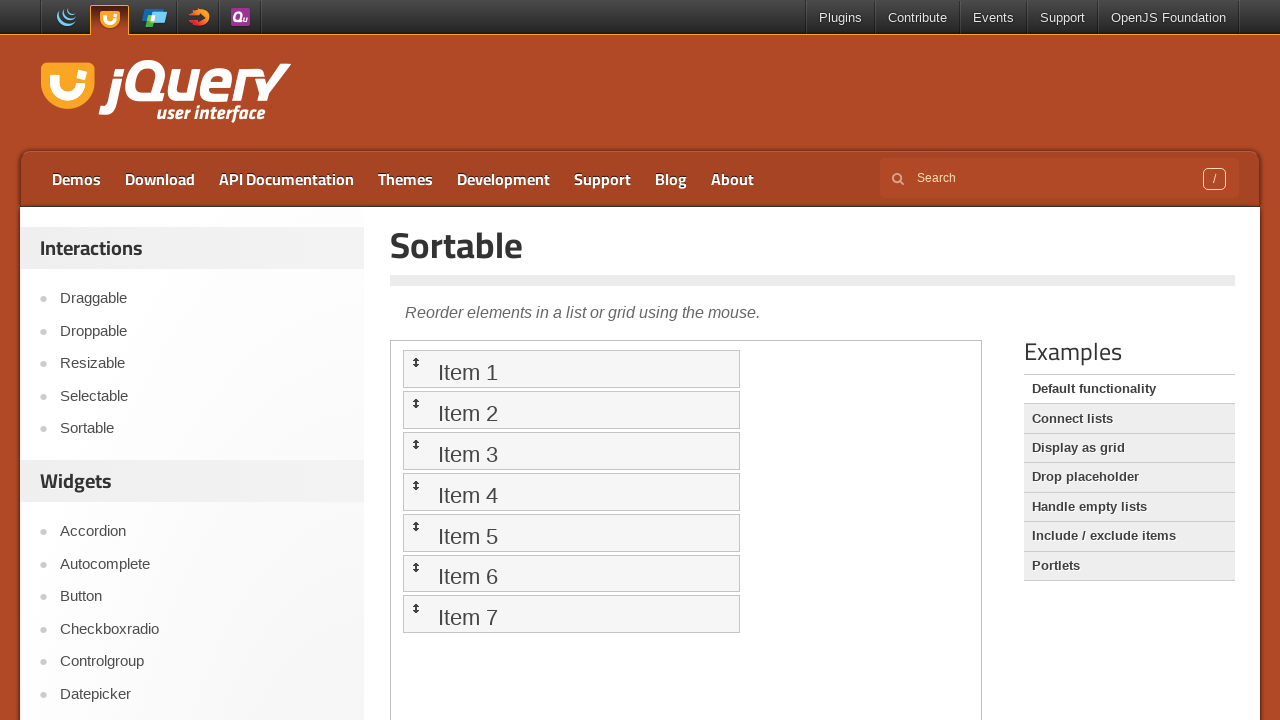

Located the iframe containing the sortable demo
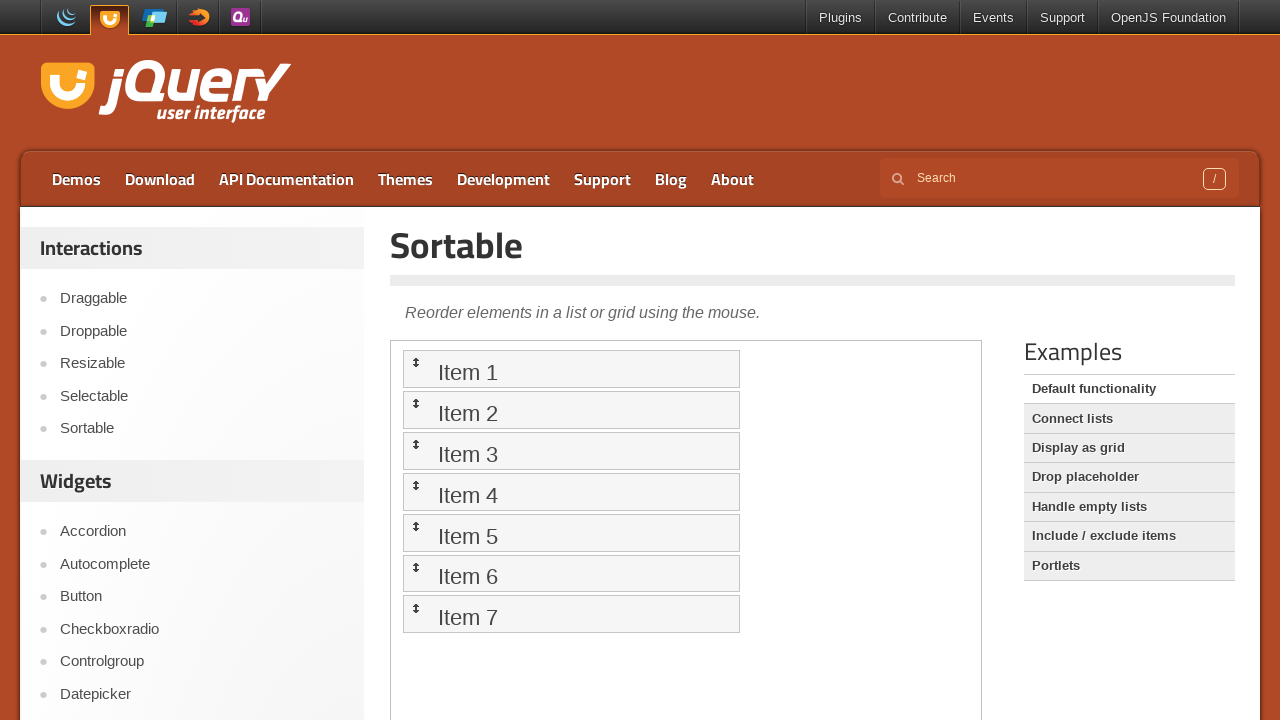

Located the sortable list element
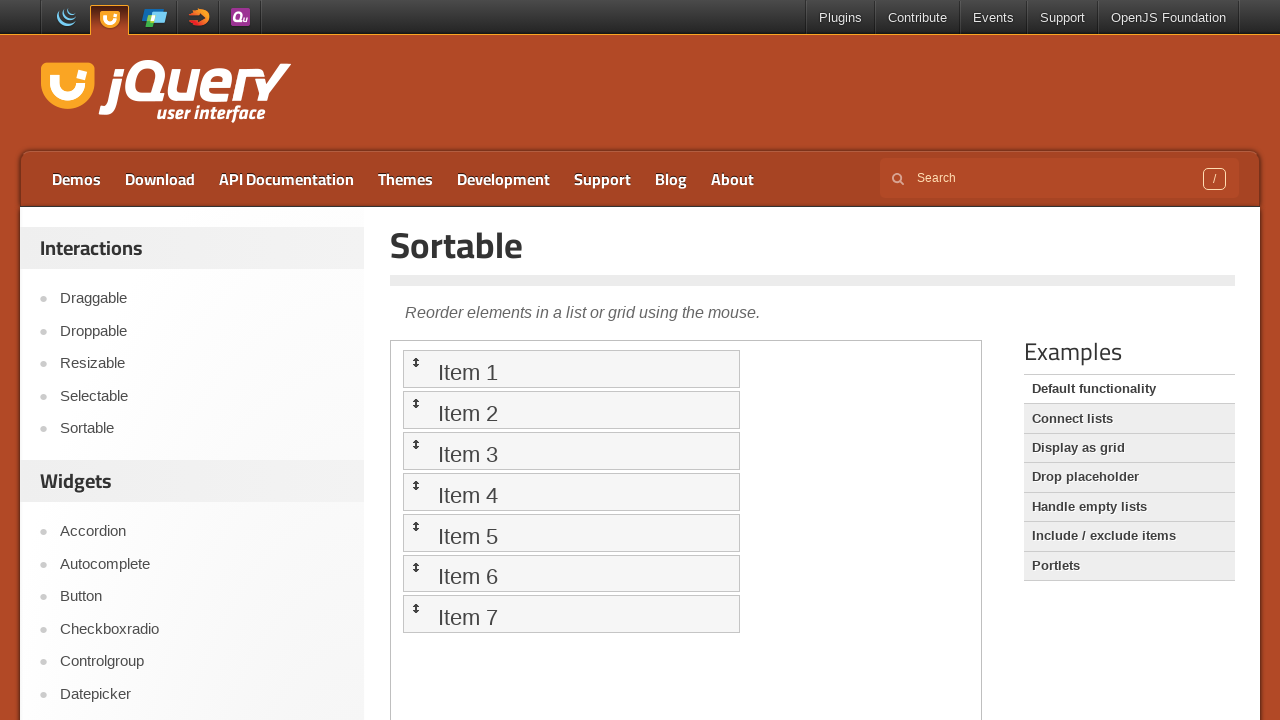

Located Item 2 in the sortable list
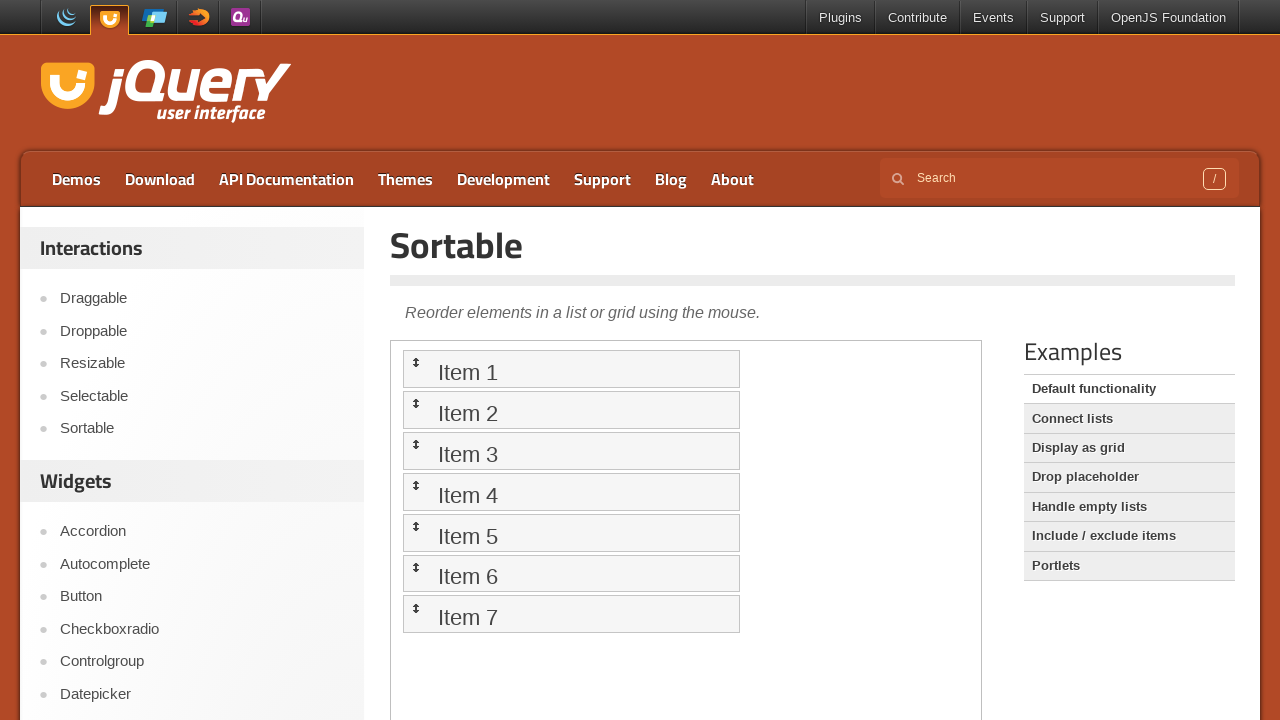

Located Item 3 in the sortable list
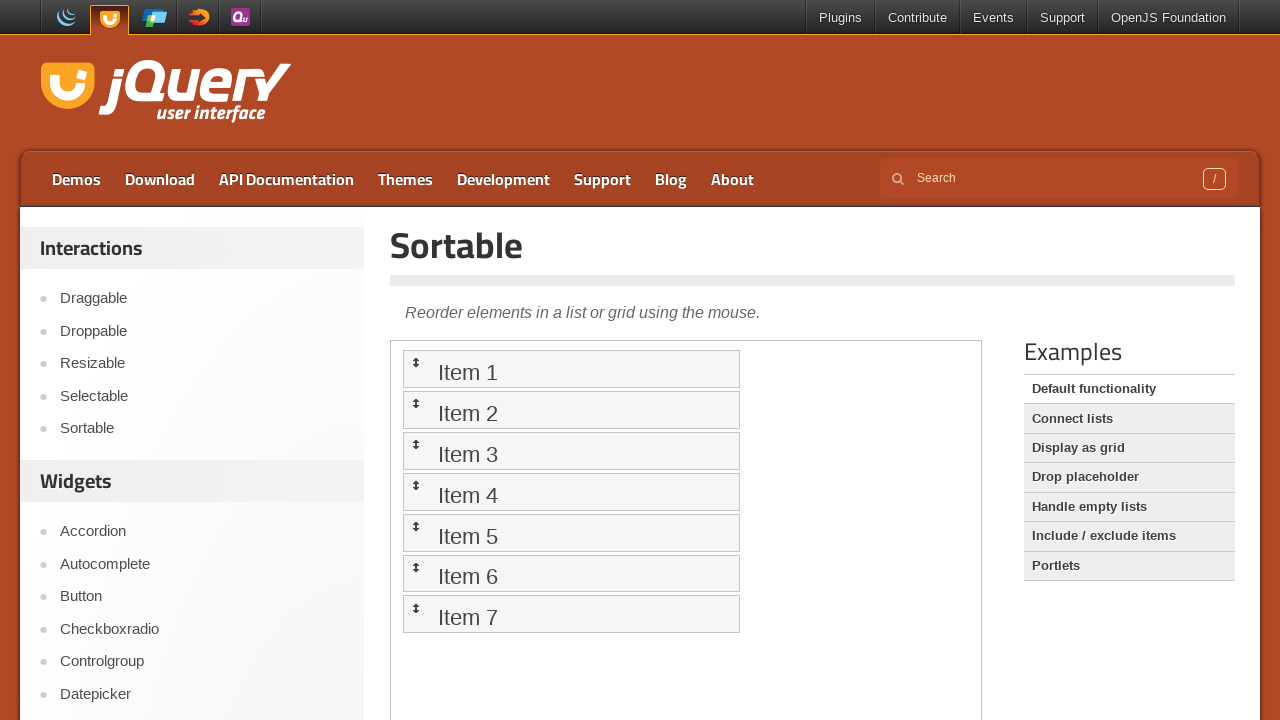

Located Item 4 in the sortable list
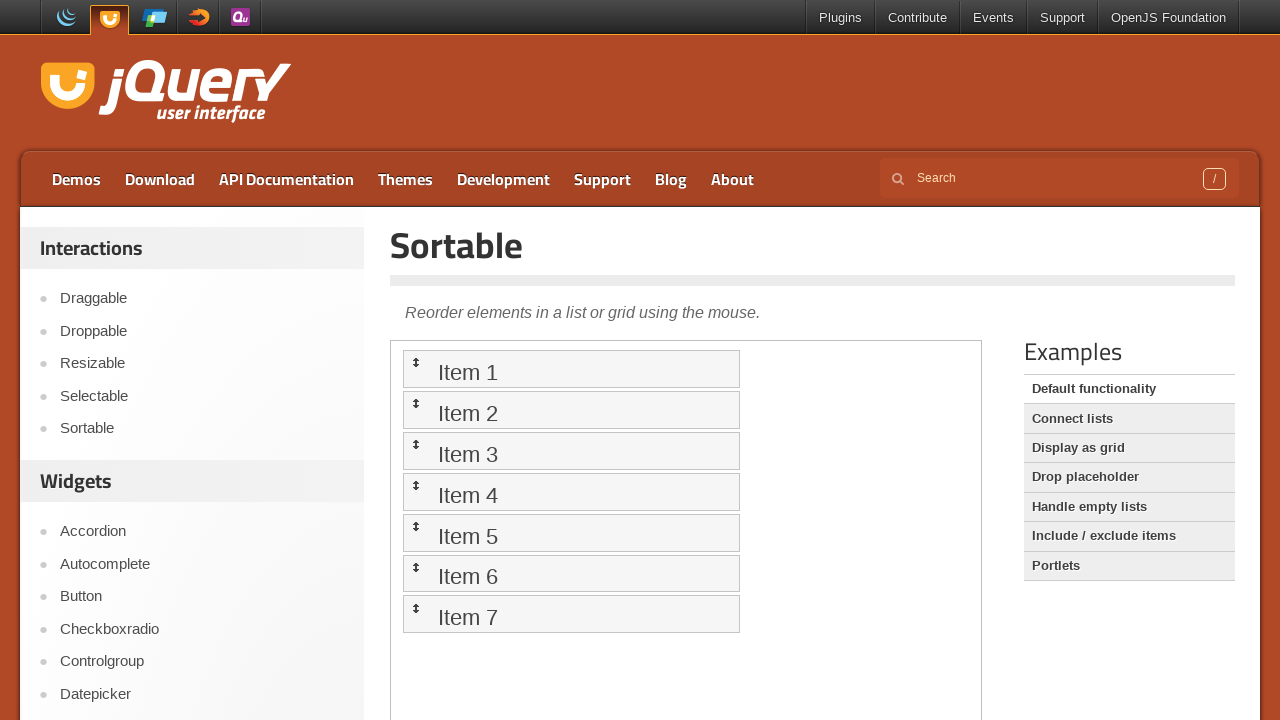

Located Item 5 in the sortable list
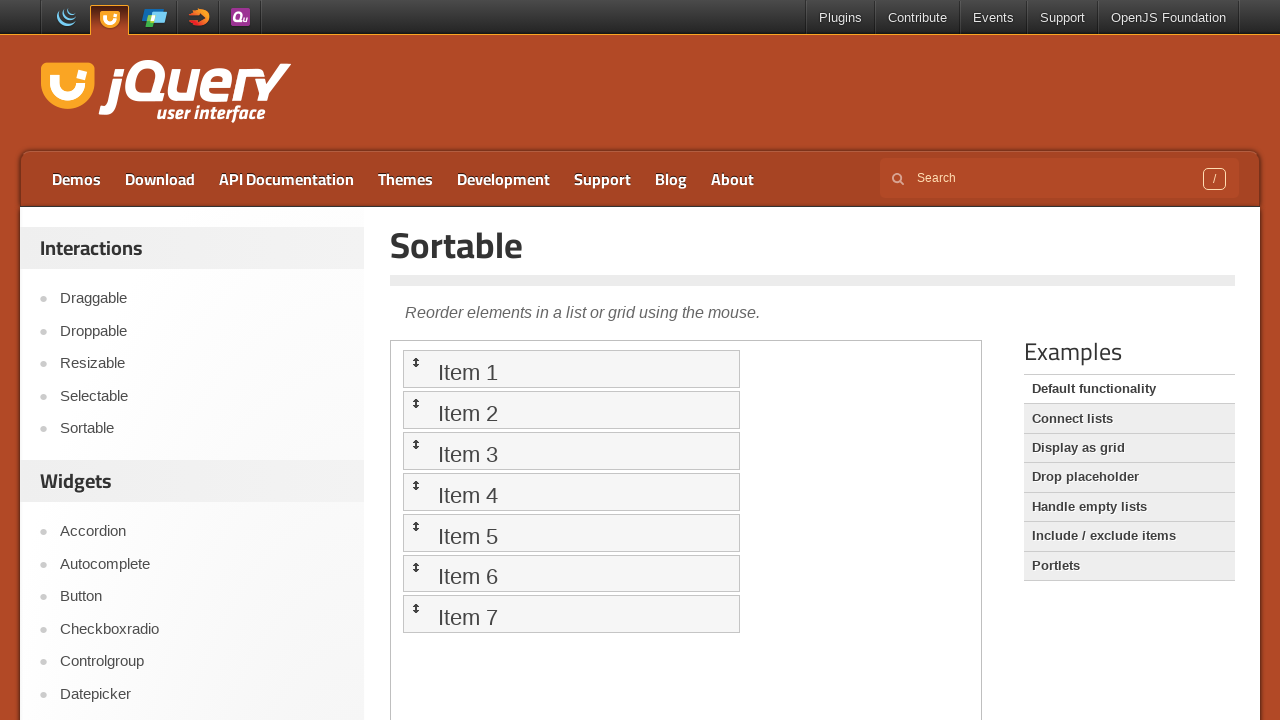

Dragged Item 3 to Item 5's position at (571, 532)
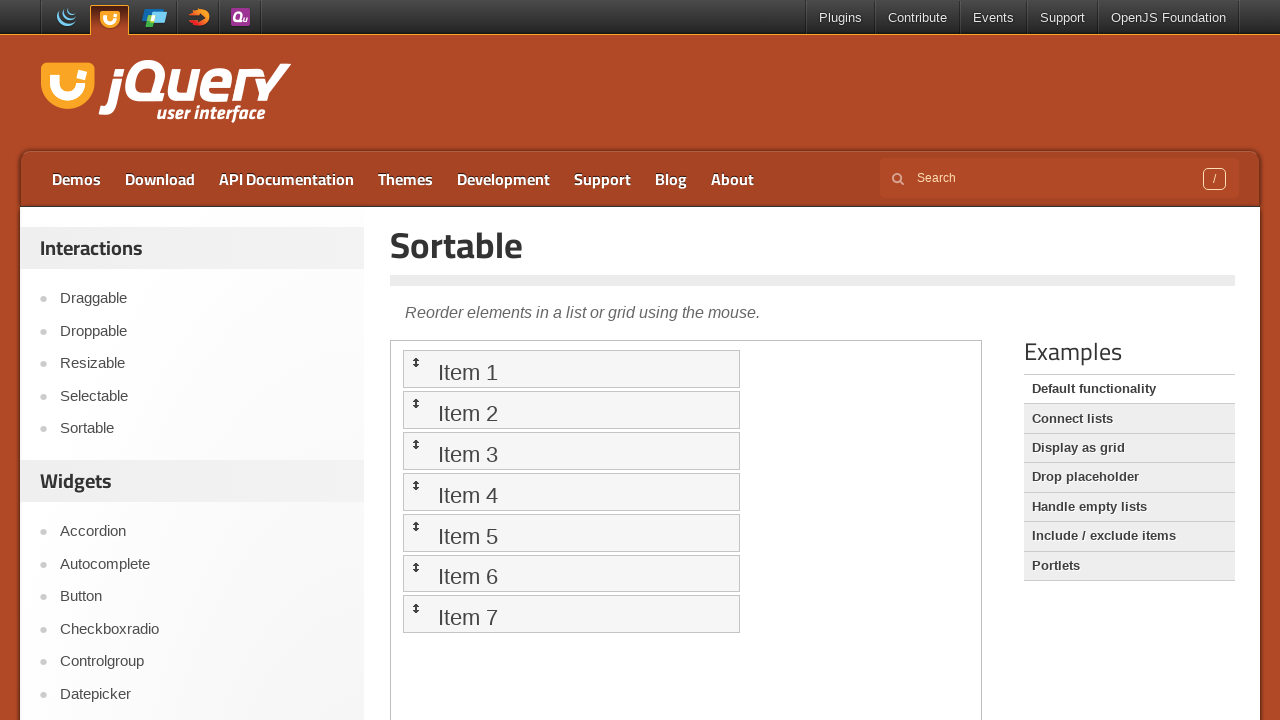

Dragged Item 4 to Item 2's position at (571, 410)
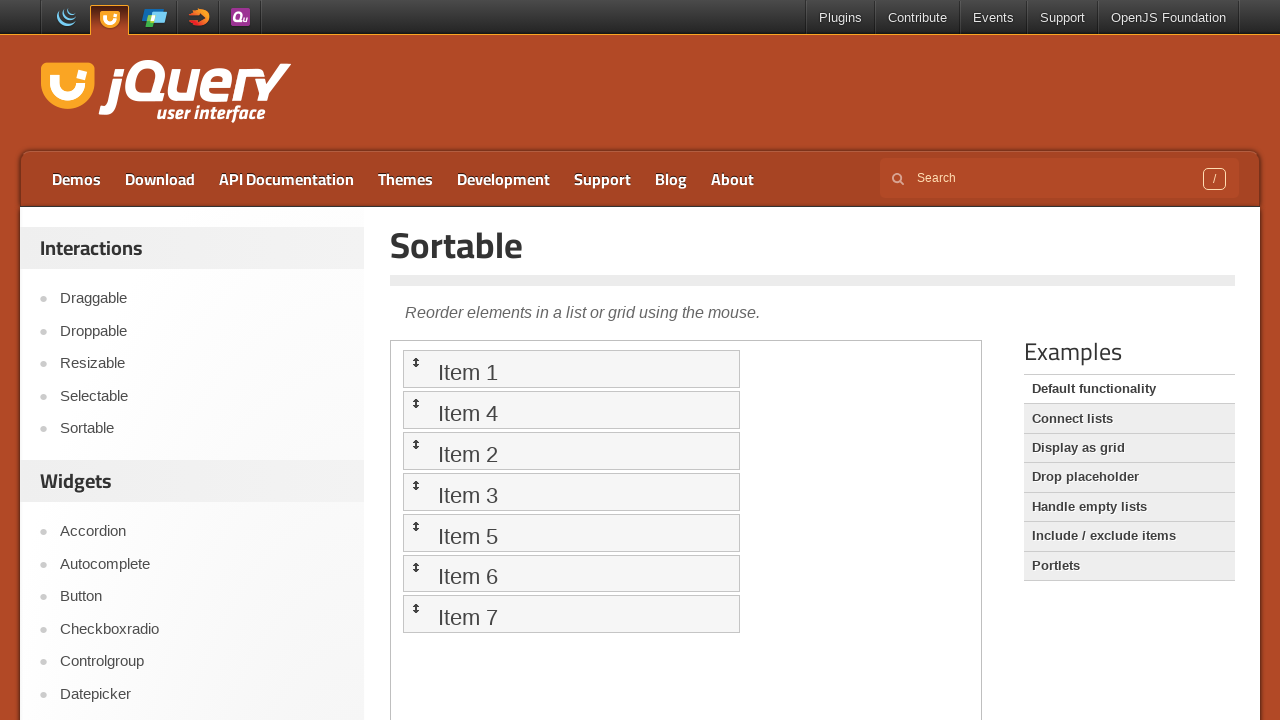

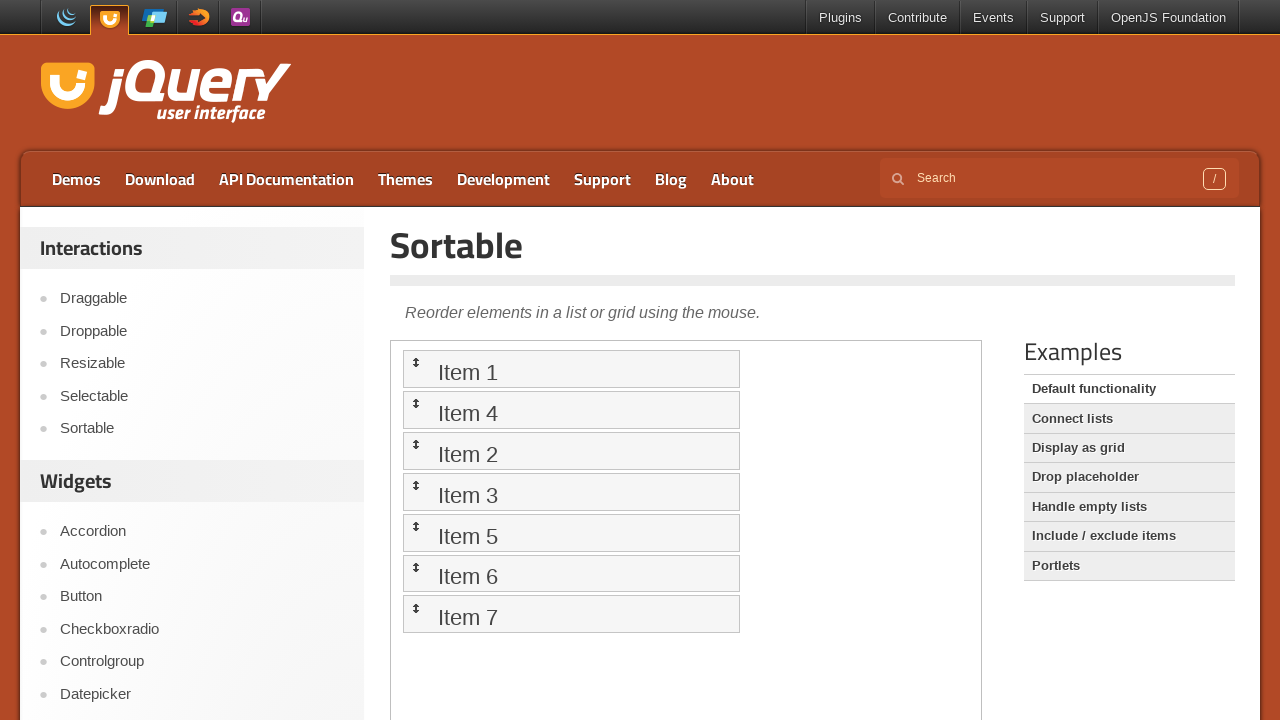